Tests search functionality on on.ge (Georgian news site) by entering a search query for "coronavirus symptoms" in Georgian and submitting with Enter key

Starting URL: https://on.ge/

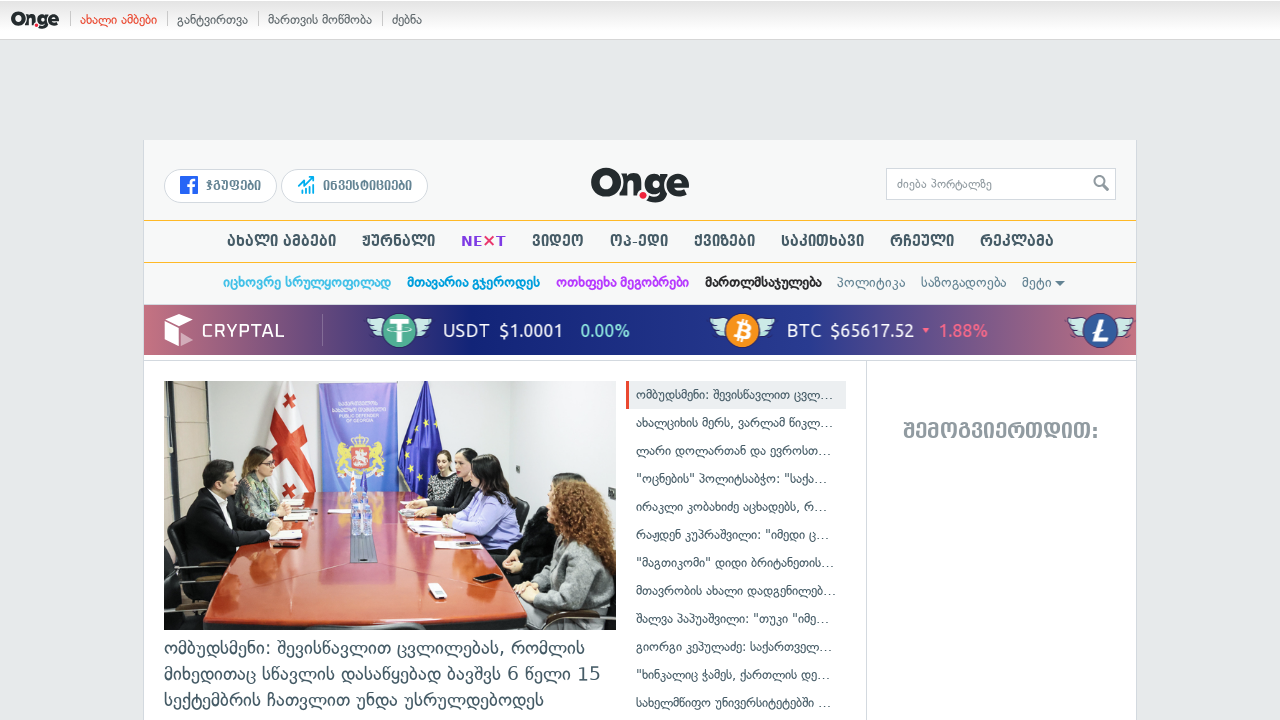

Filled search input with 'კორონა ვირუსის სიმპტომები' (coronavirus symptoms in Georgian) on .input
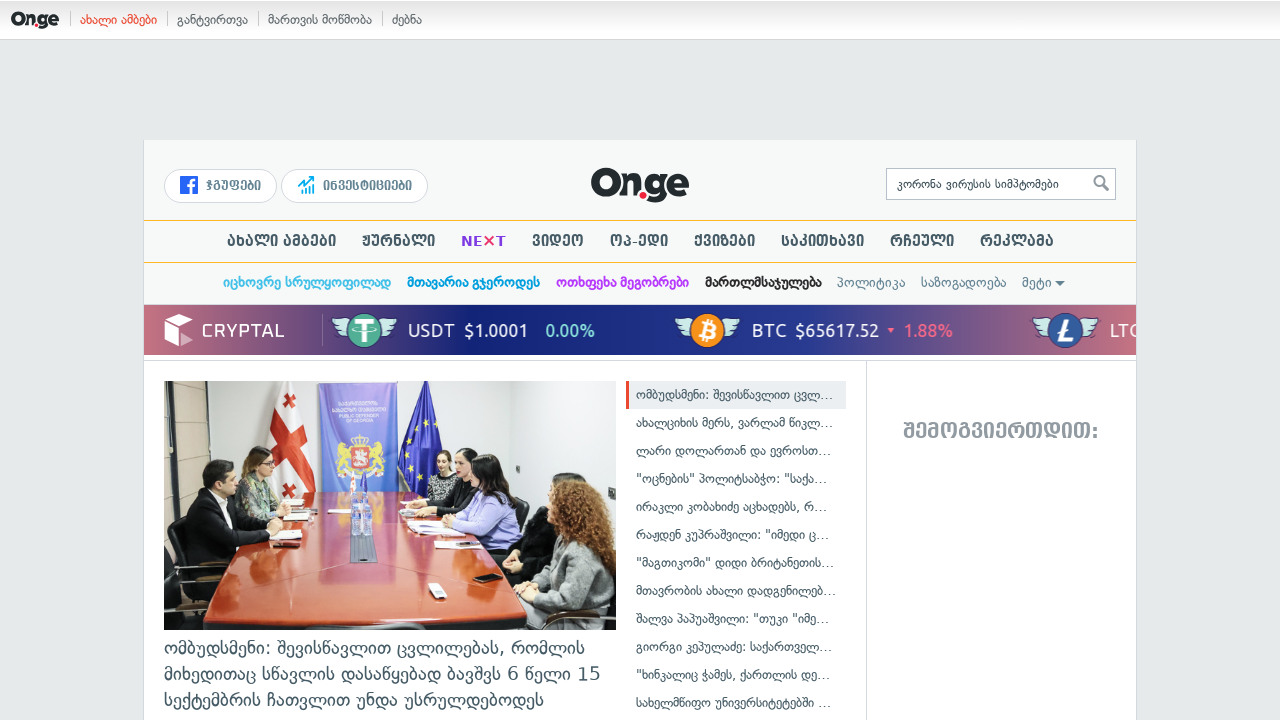

Pressed Enter to submit search query on .input
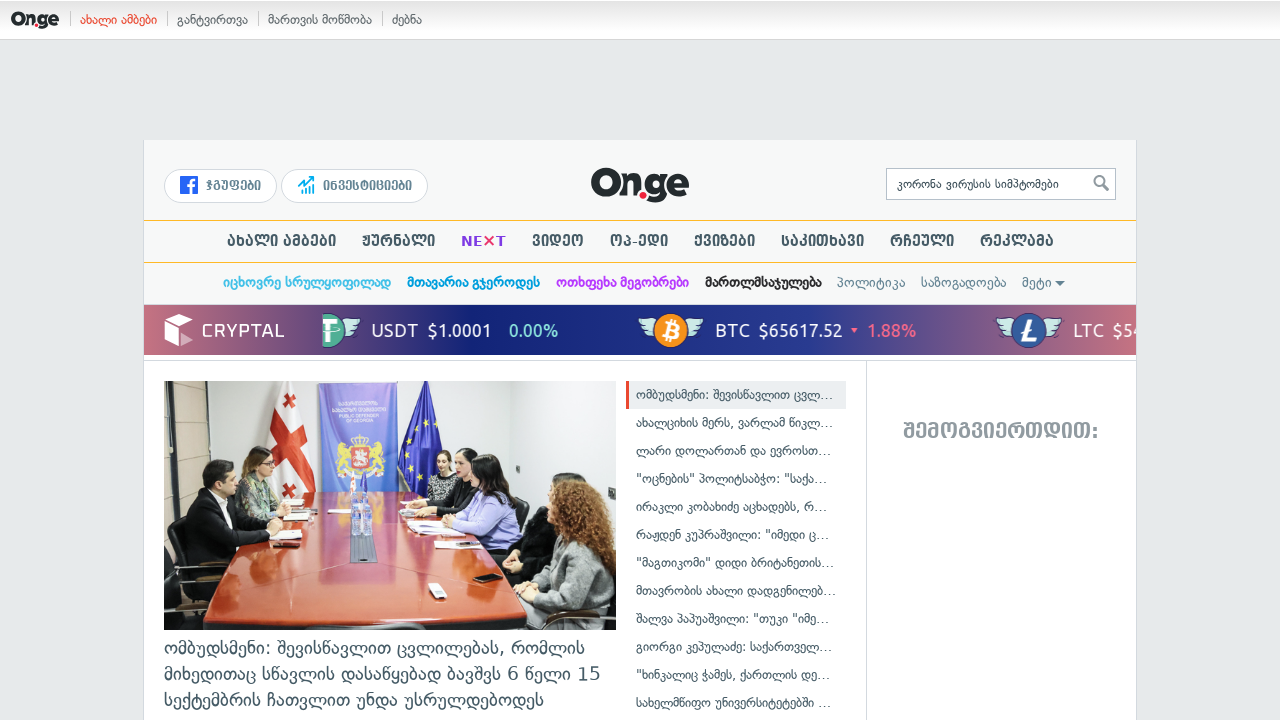

Search results loaded (networkidle state reached)
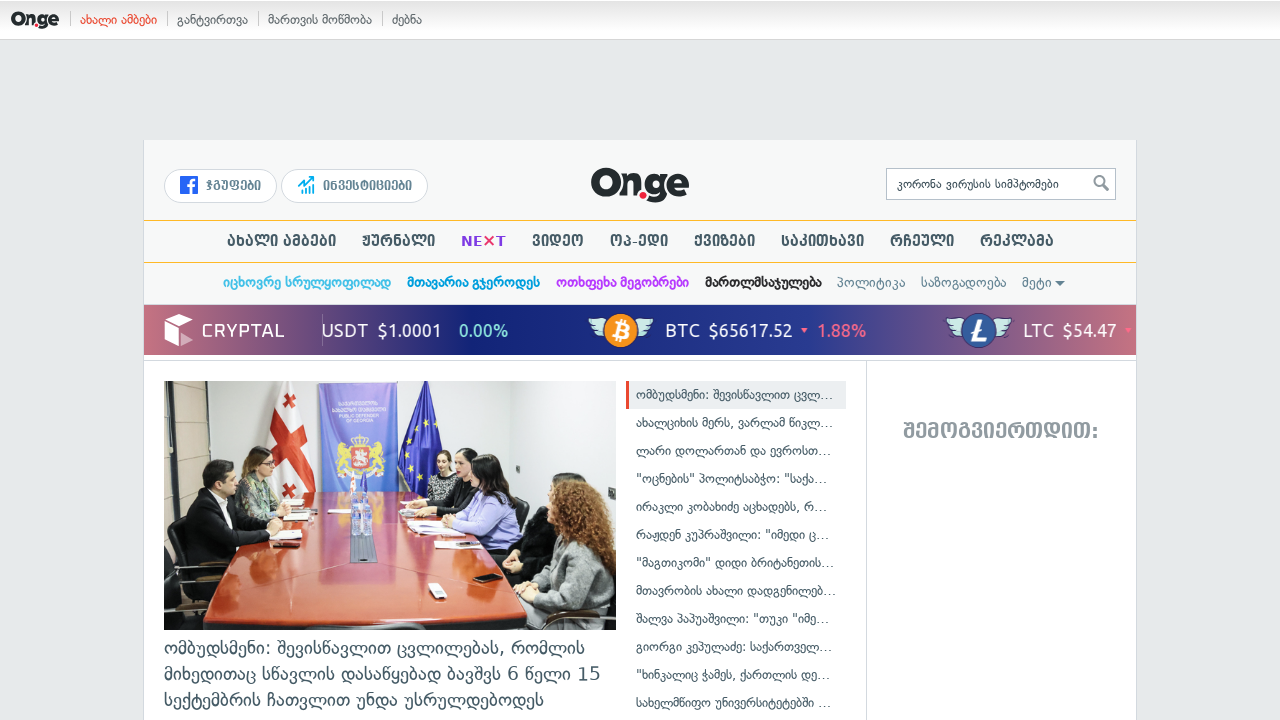

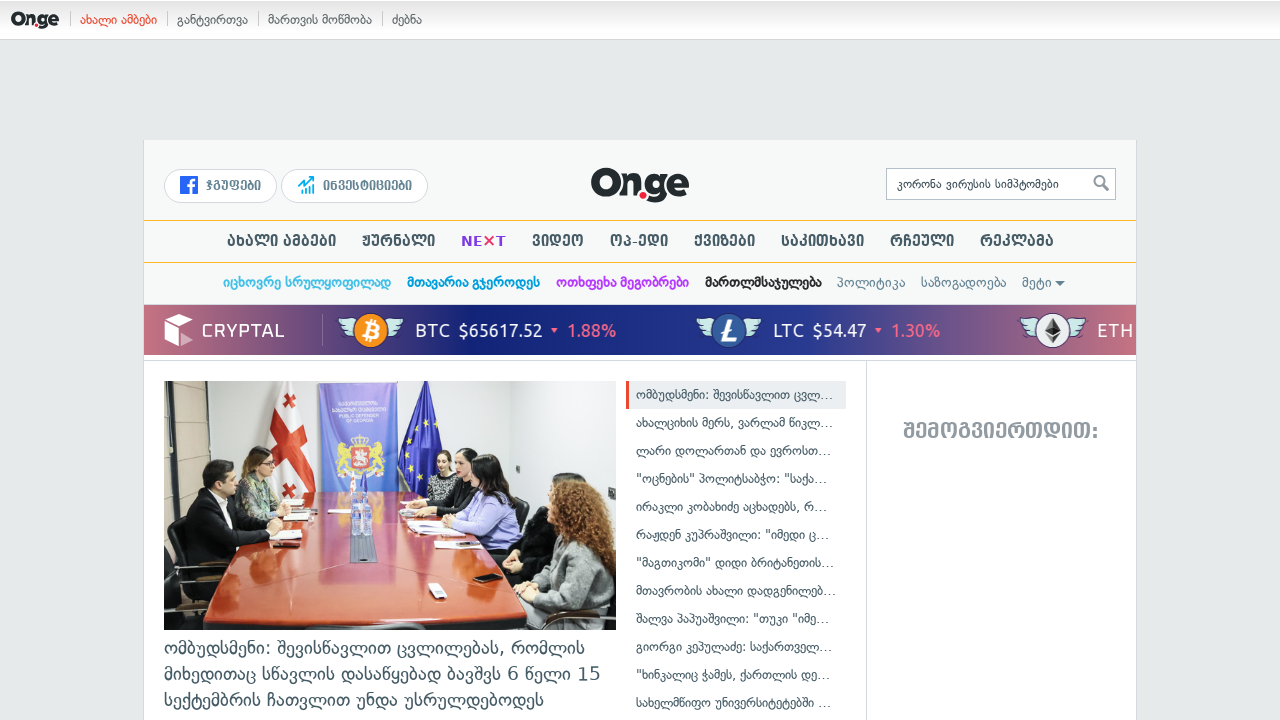